Tests multiple window handling by opening a new window from the main page, switching between windows, and verifying content in both windows

Starting URL: https://the-internet.herokuapp.com

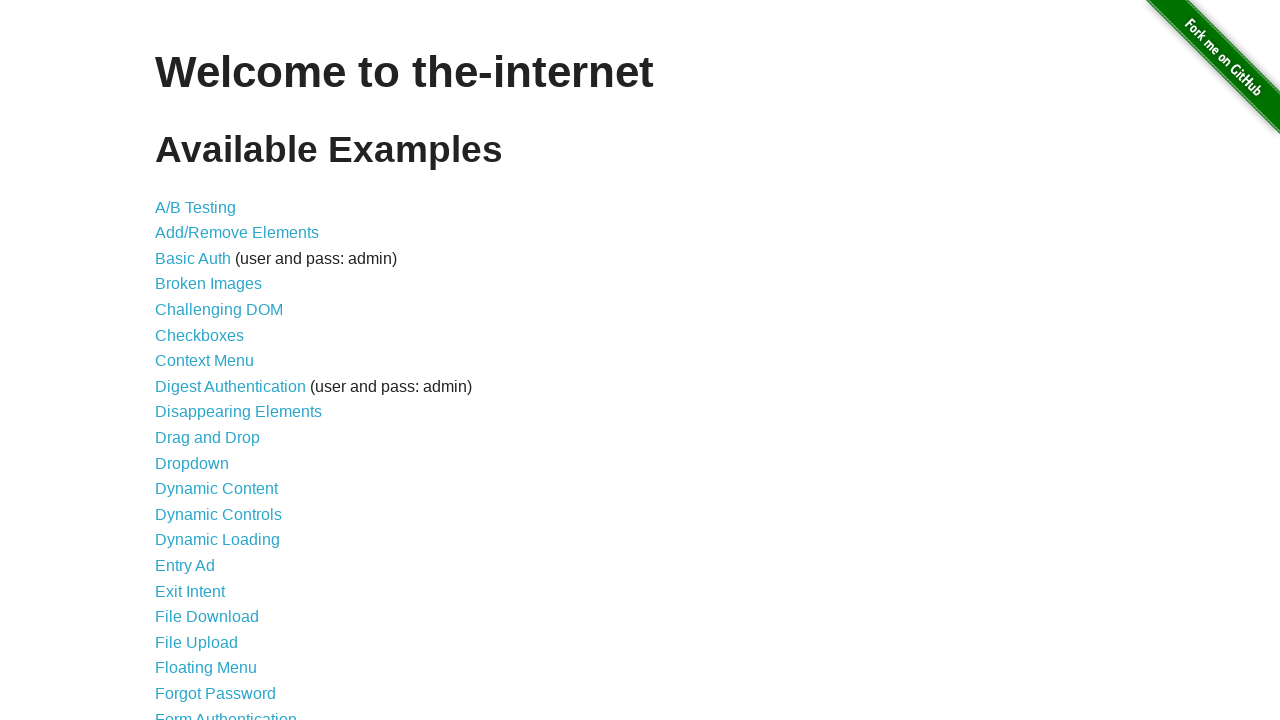

Clicked on 'Multiple Windows' link at (218, 369) on xpath=//a[contains(text(),'Multiple Windows')]
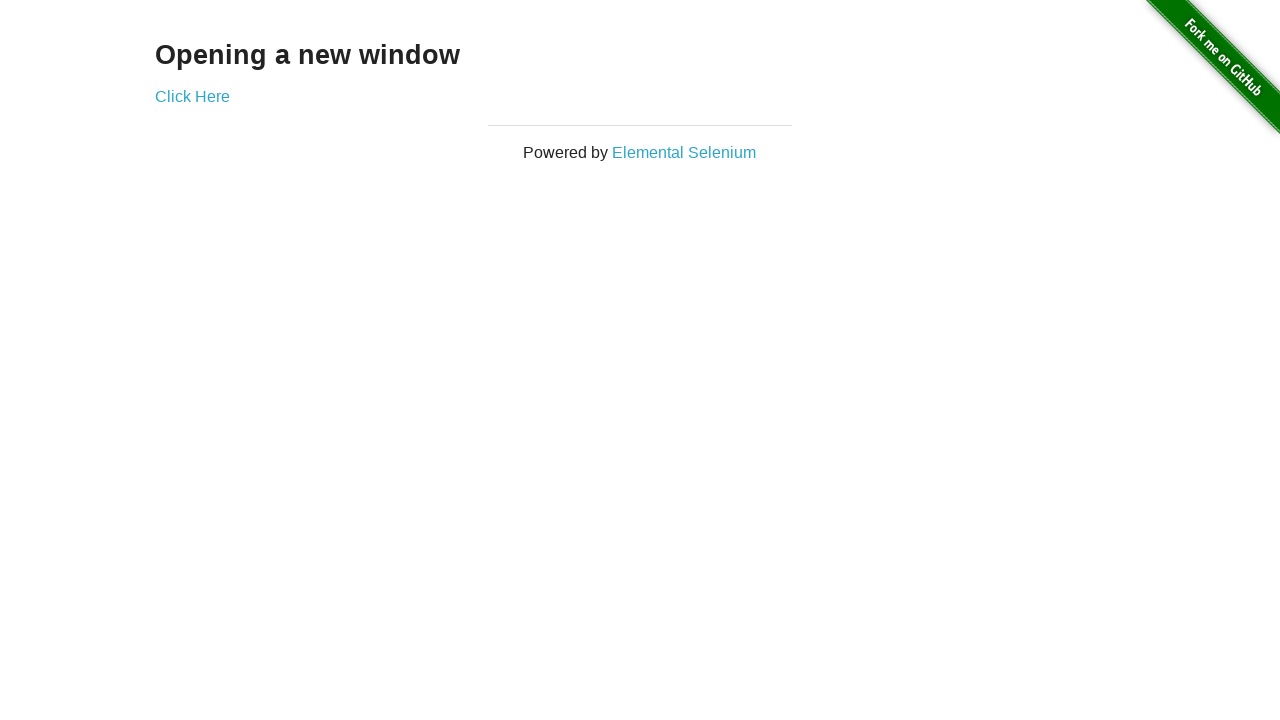

Waited for 'Click Here' link to load on Multiple Windows page
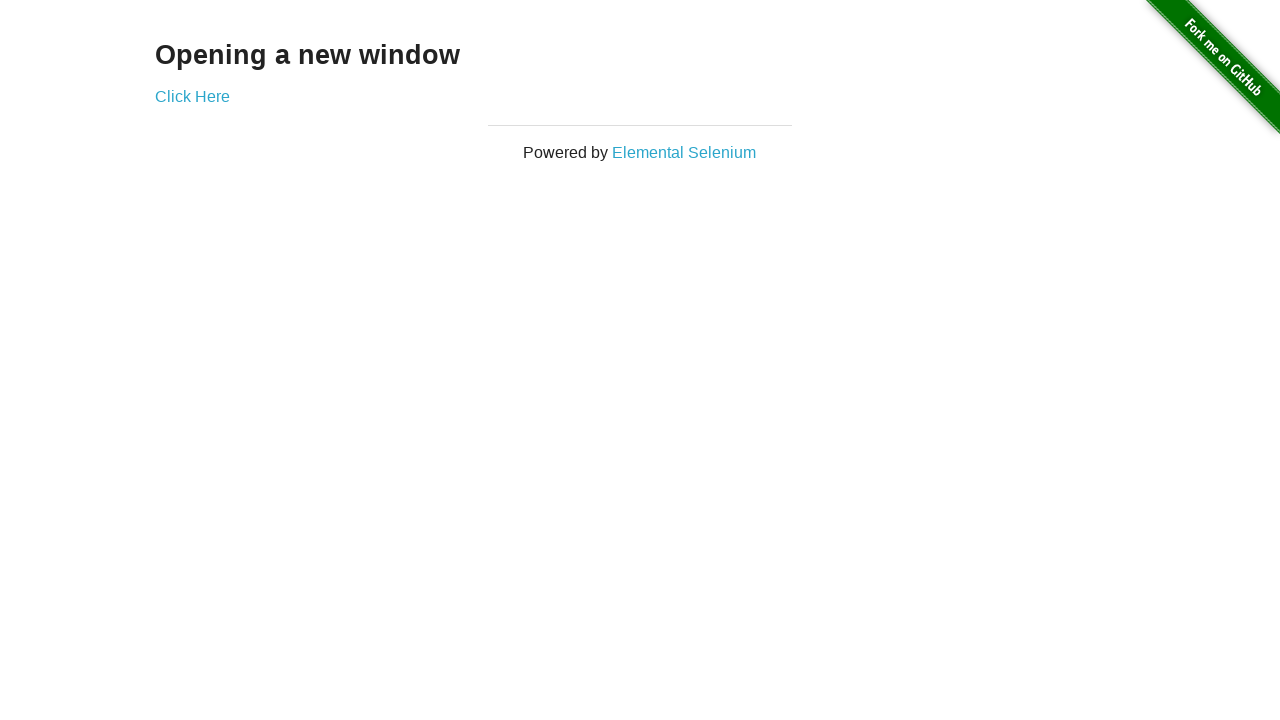

Clicked 'Click Here' link to open new window at (192, 96) on xpath=//a[contains(text(),'Click Here')]
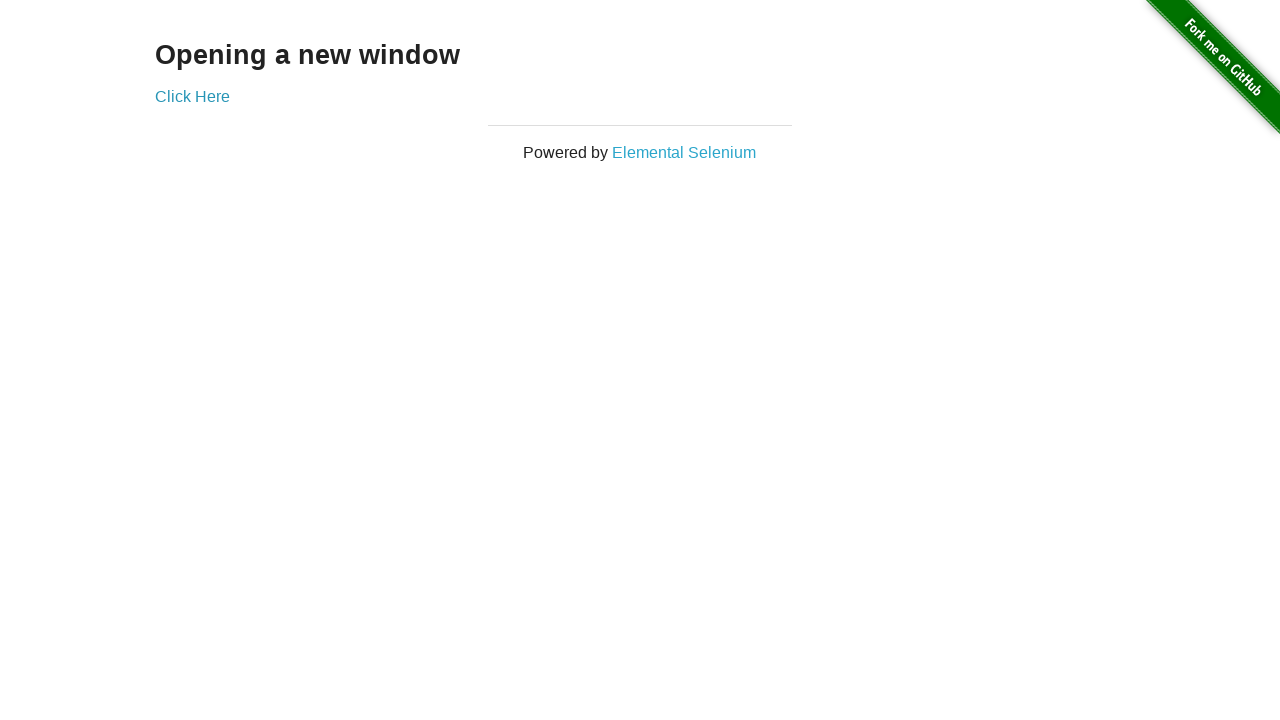

New window popup opened and captured
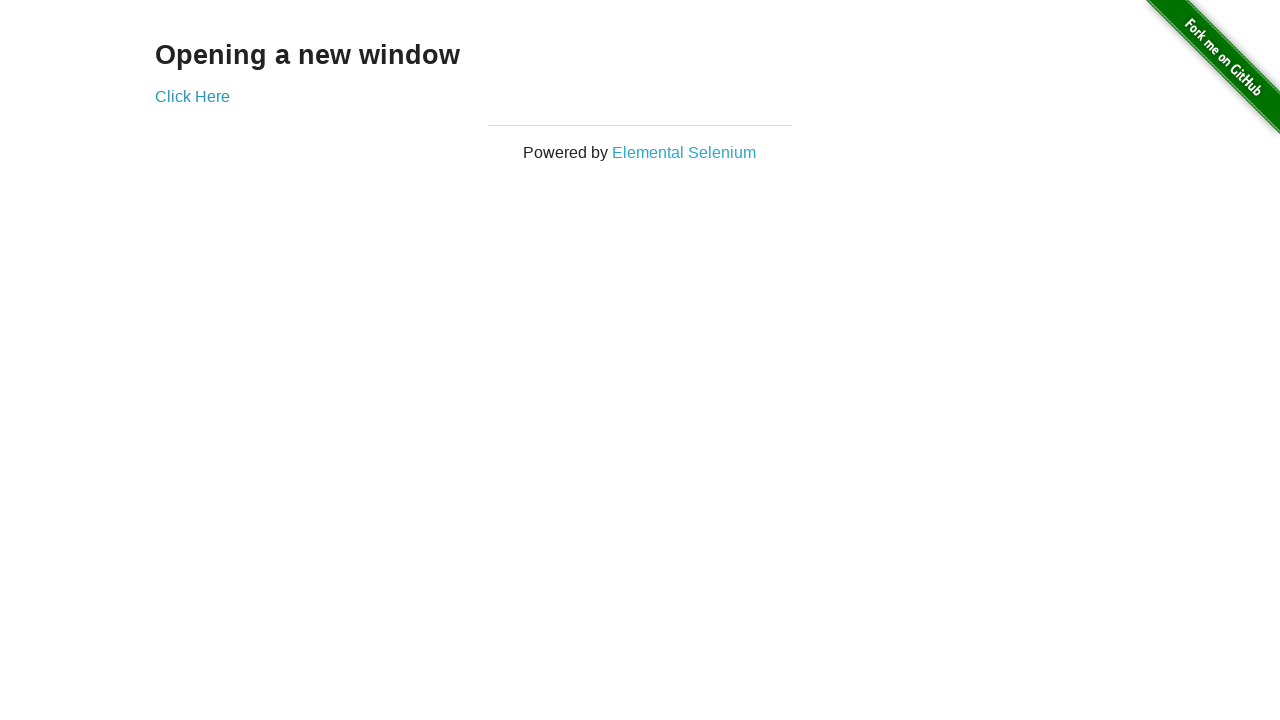

Verified 'New Window' heading is present in the new window
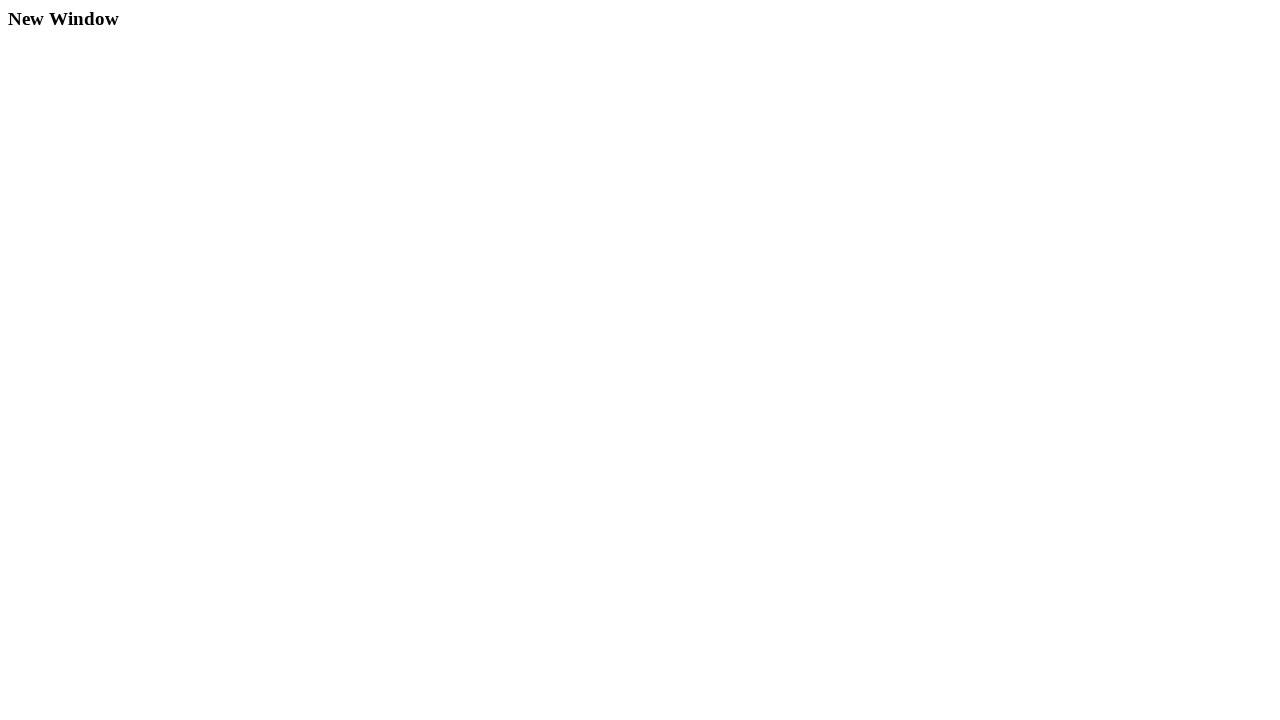

Verified parent window content is still accessible
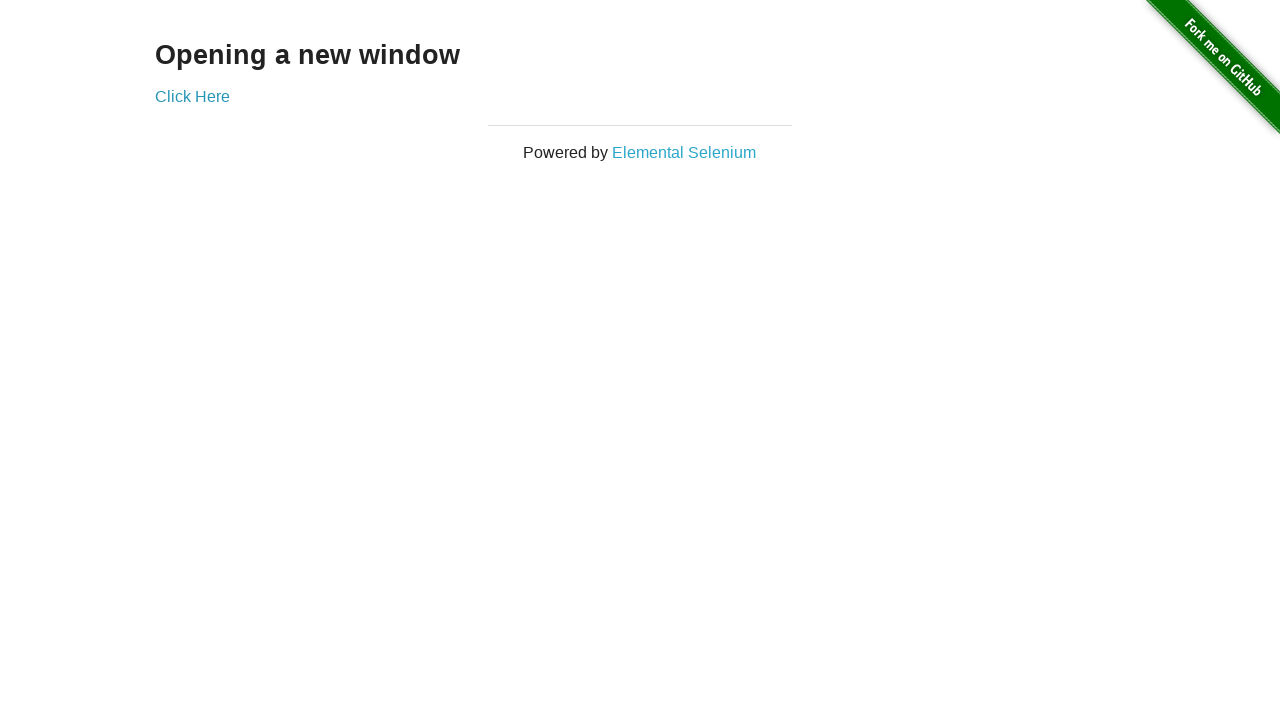

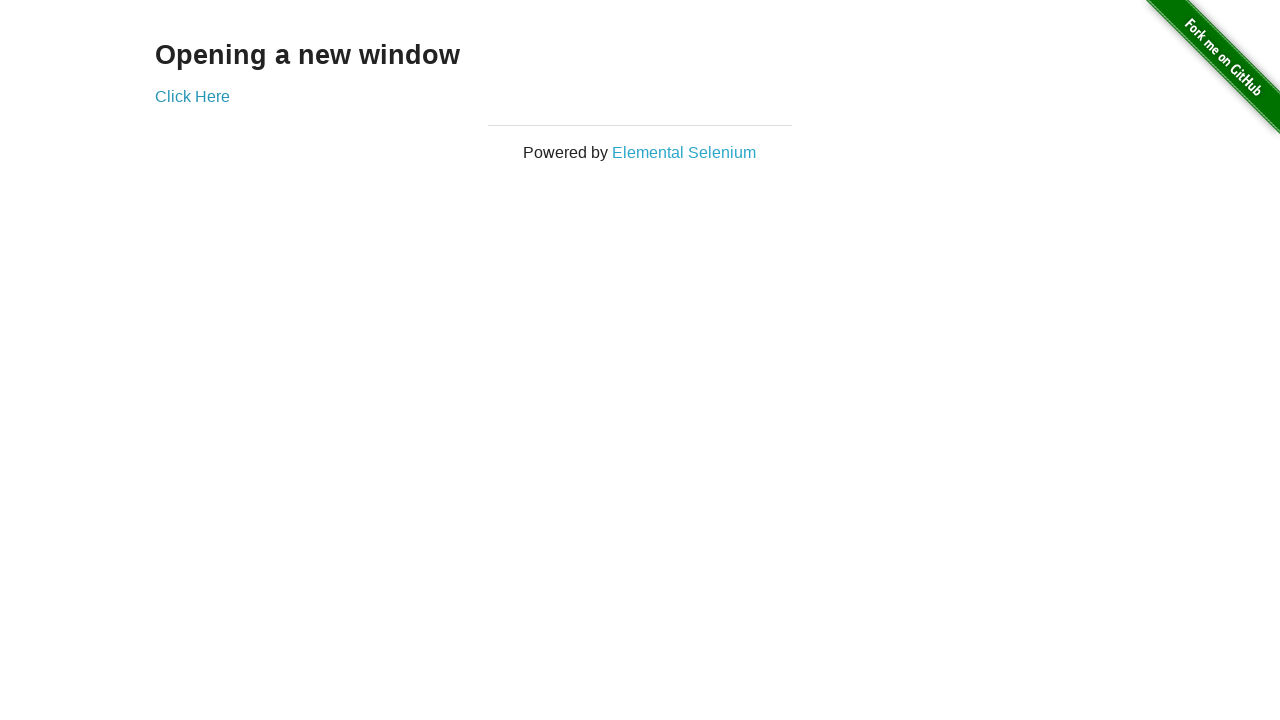